Tests the dog button click event by clicking the dog button and verifying that "Woof!" is displayed

Starting URL: https://practice-automation.com/click-events/

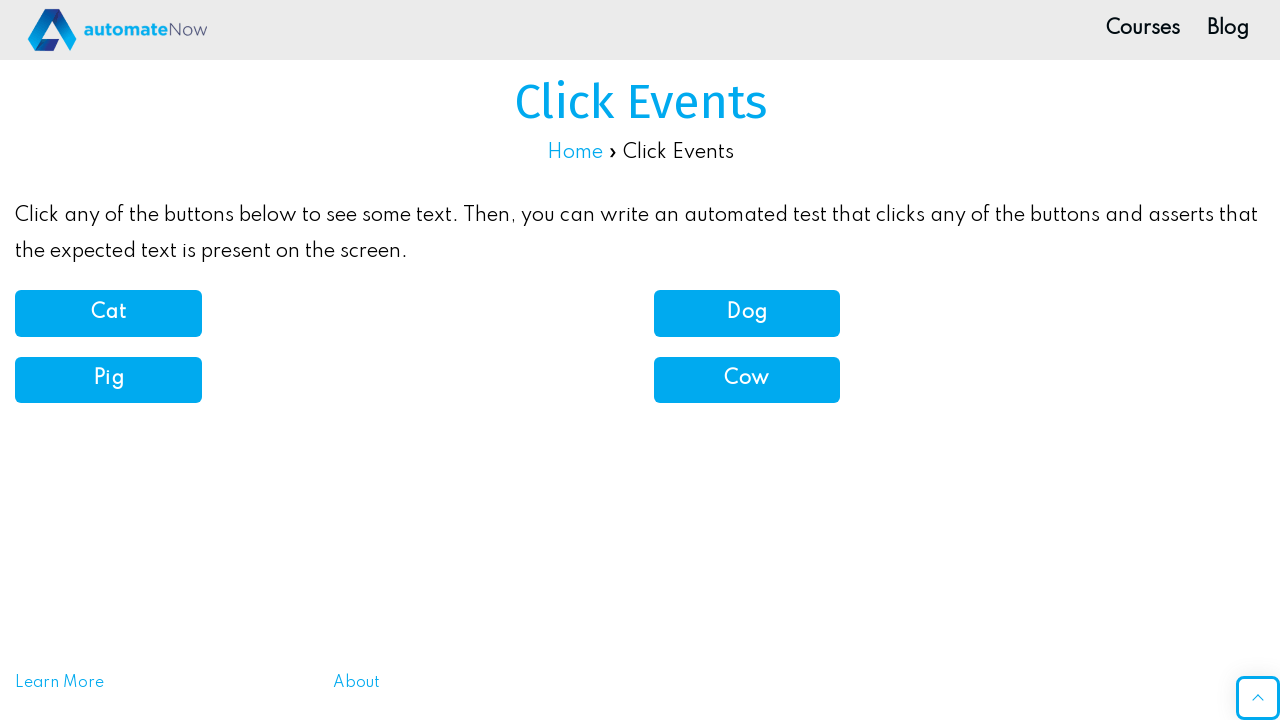

Clicked the dog button at (747, 313) on button[onclick='dogSound()']
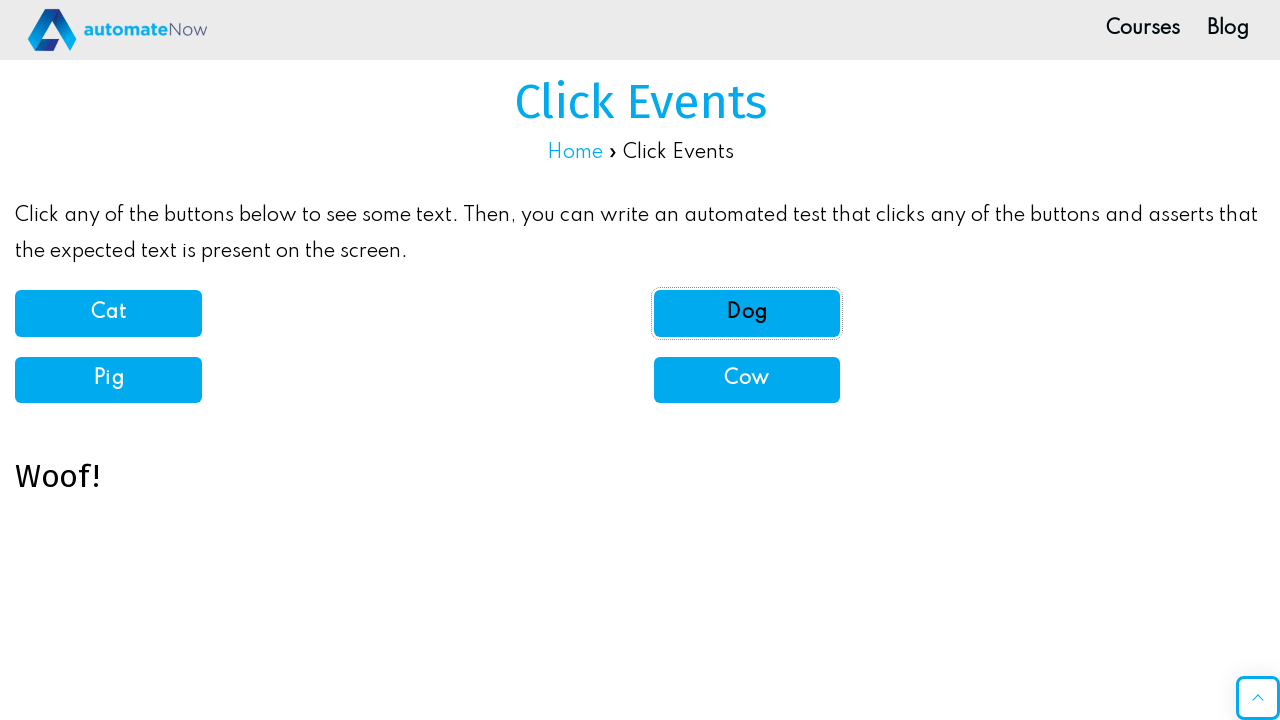

Verified 'Woof!' message is displayed
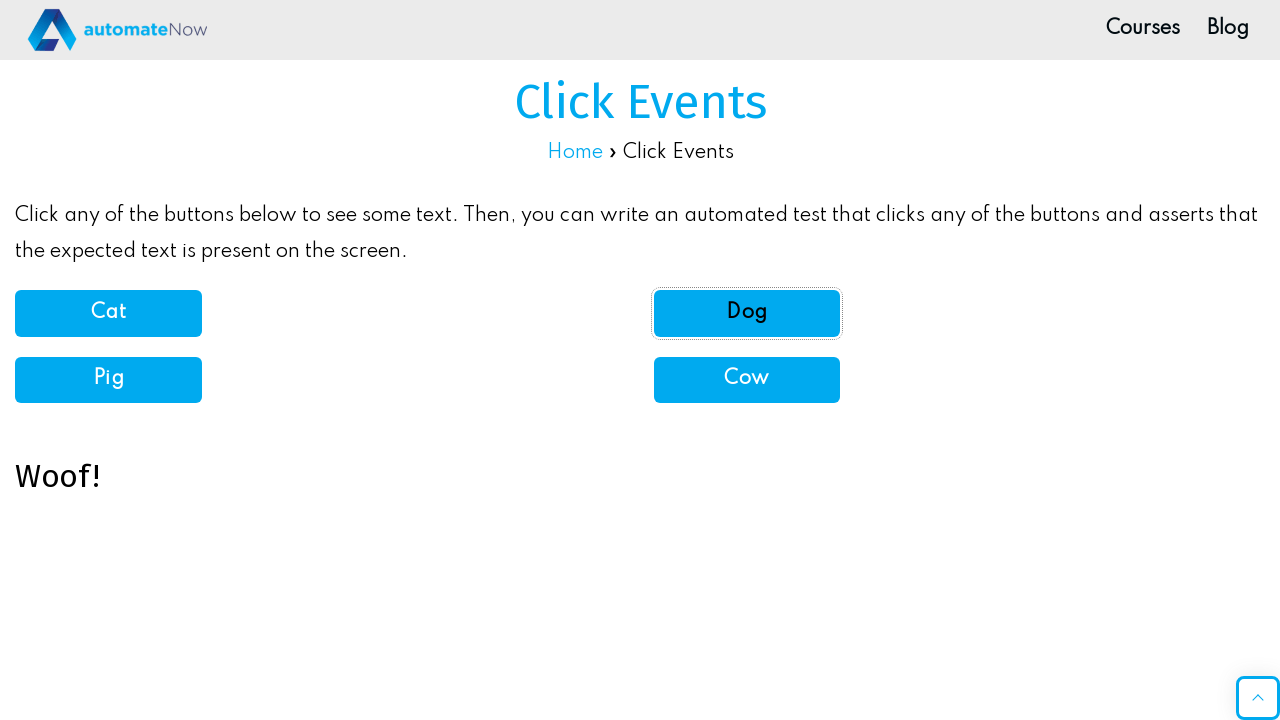

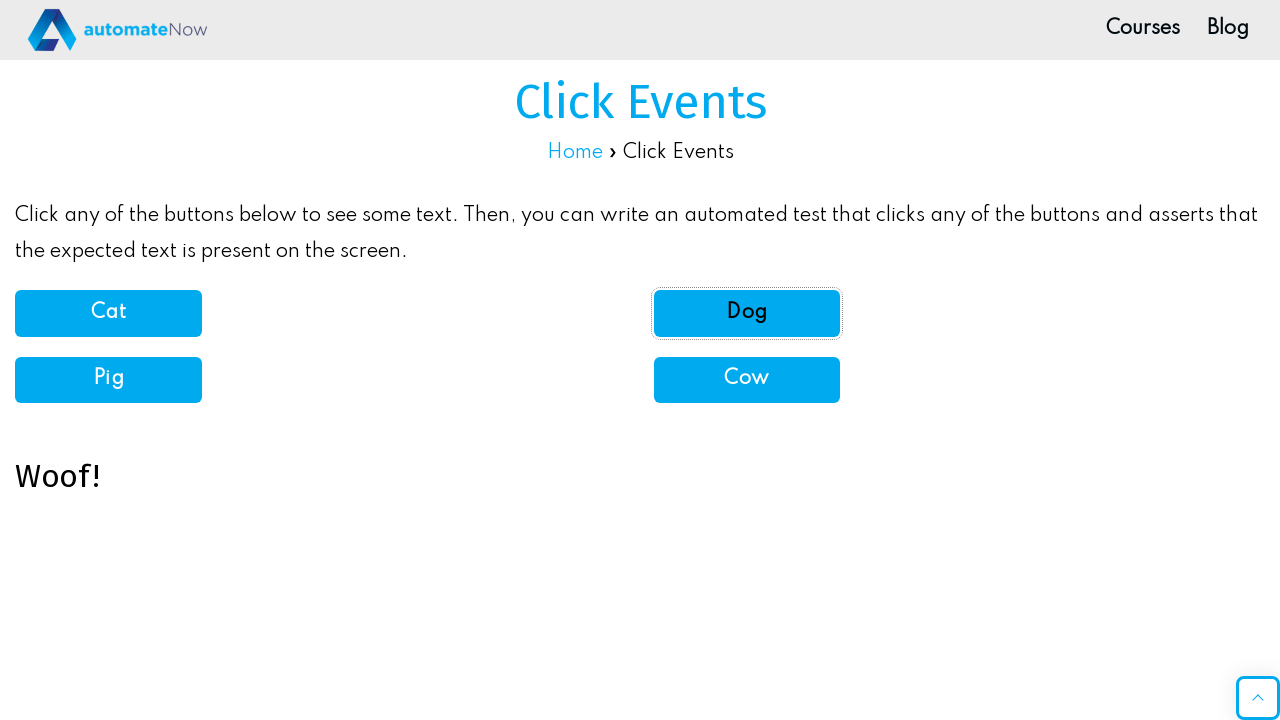